Tests file upload functionality by uploading a file and verifying the uploaded filename is displayed on the page.

Starting URL: https://the-internet.herokuapp.com/upload

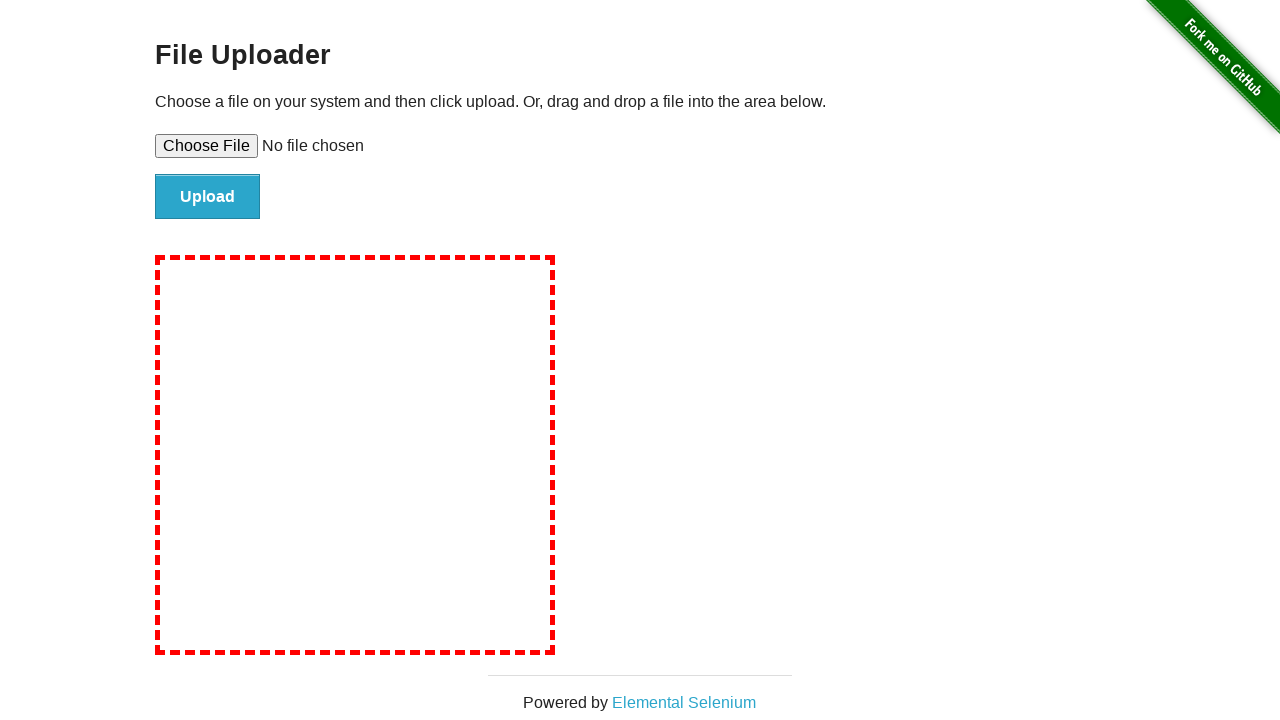

Set input files with test-upload.svg buffer
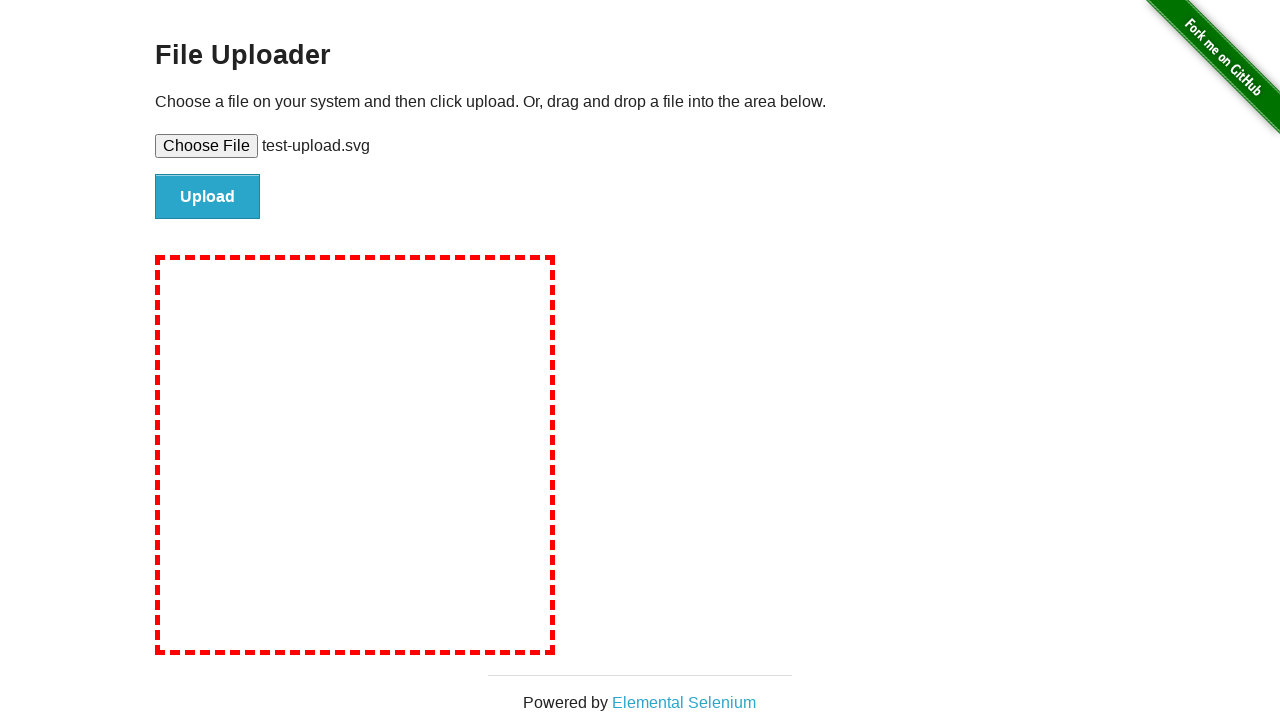

Clicked Upload button to submit file at (208, 197) on internal:role=button[name="Upload"i]
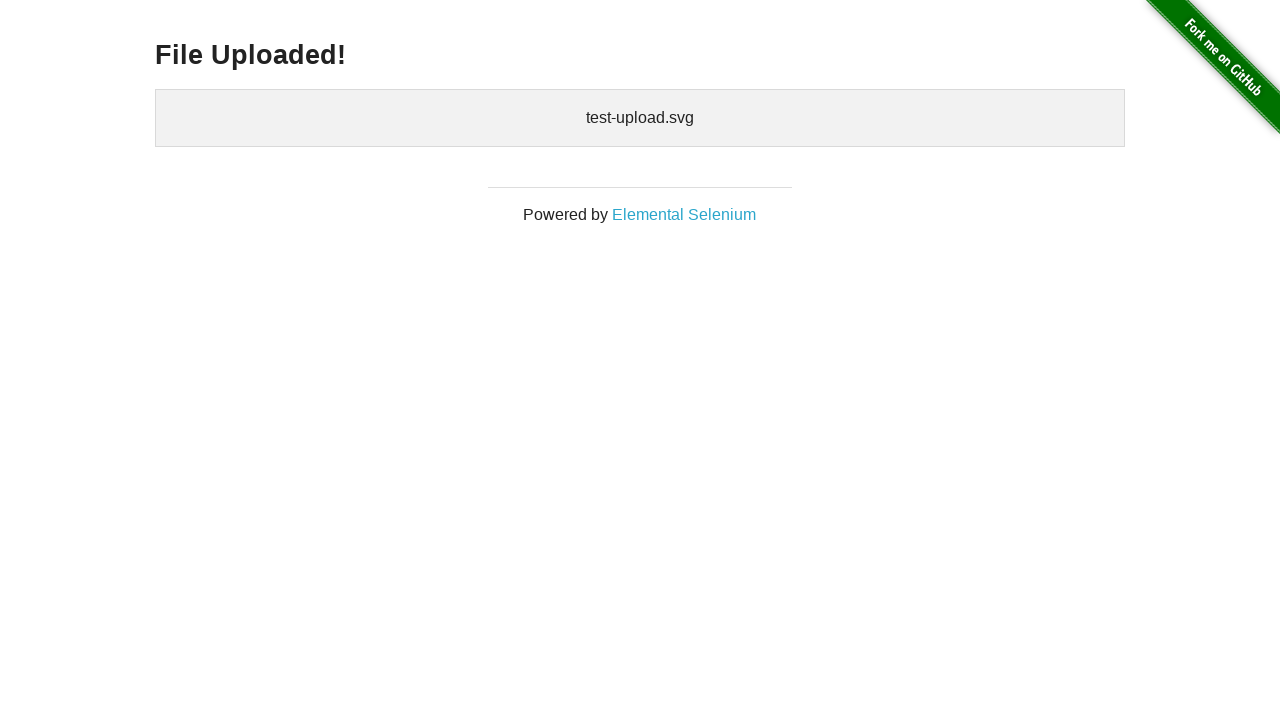

Verified uploaded filename 'test-upload.svg' is displayed on the page
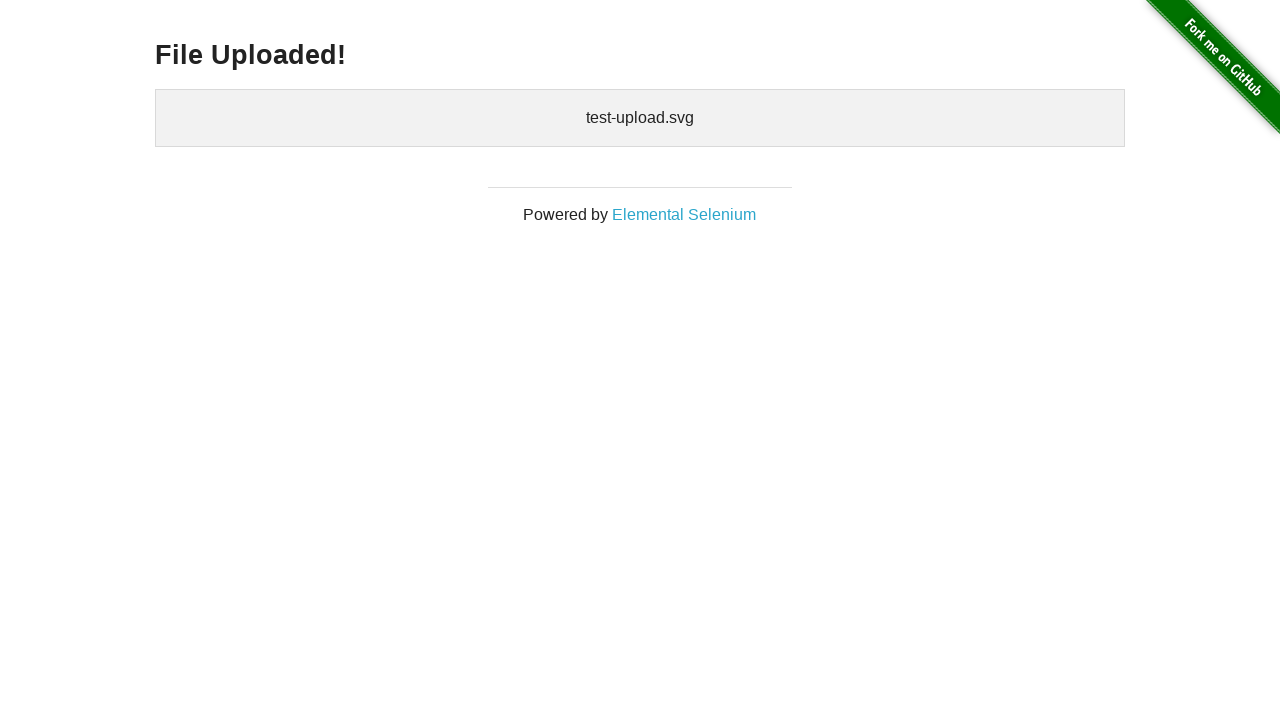

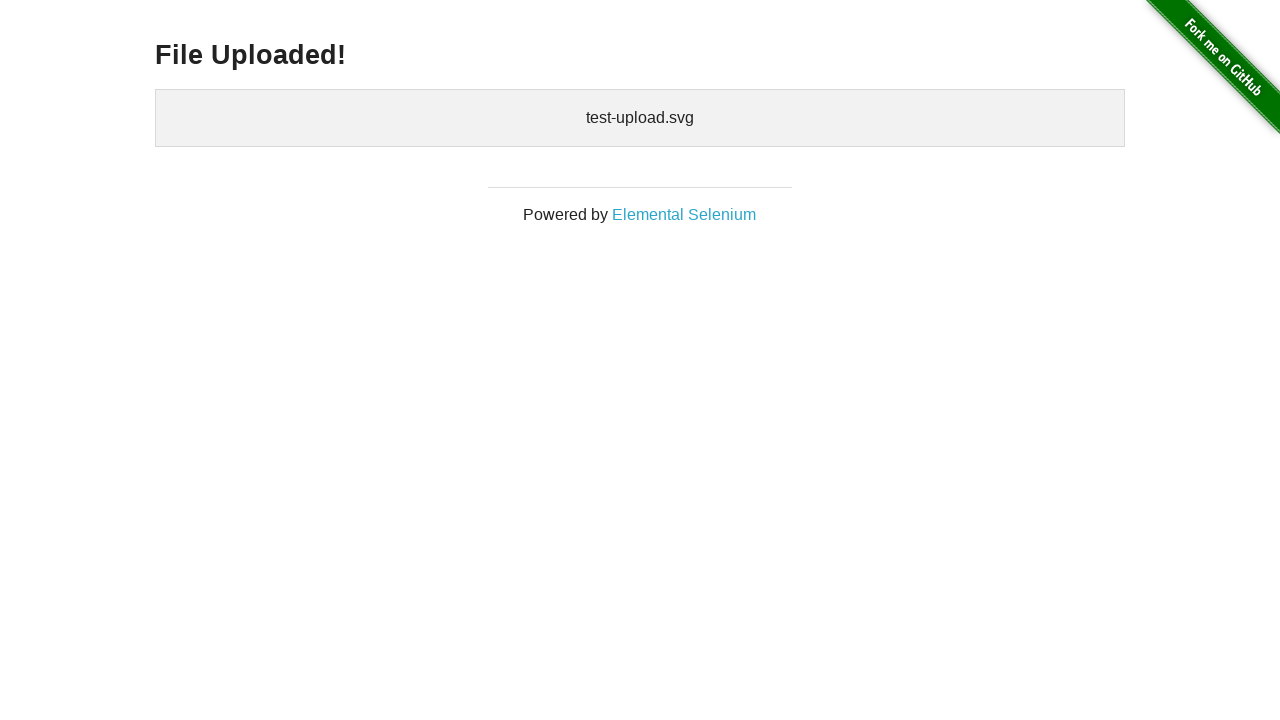